Tests dynamic content loading where element is added to DOM after clicking Start button

Starting URL: https://the-internet.herokuapp.com/dynamic_loading/2

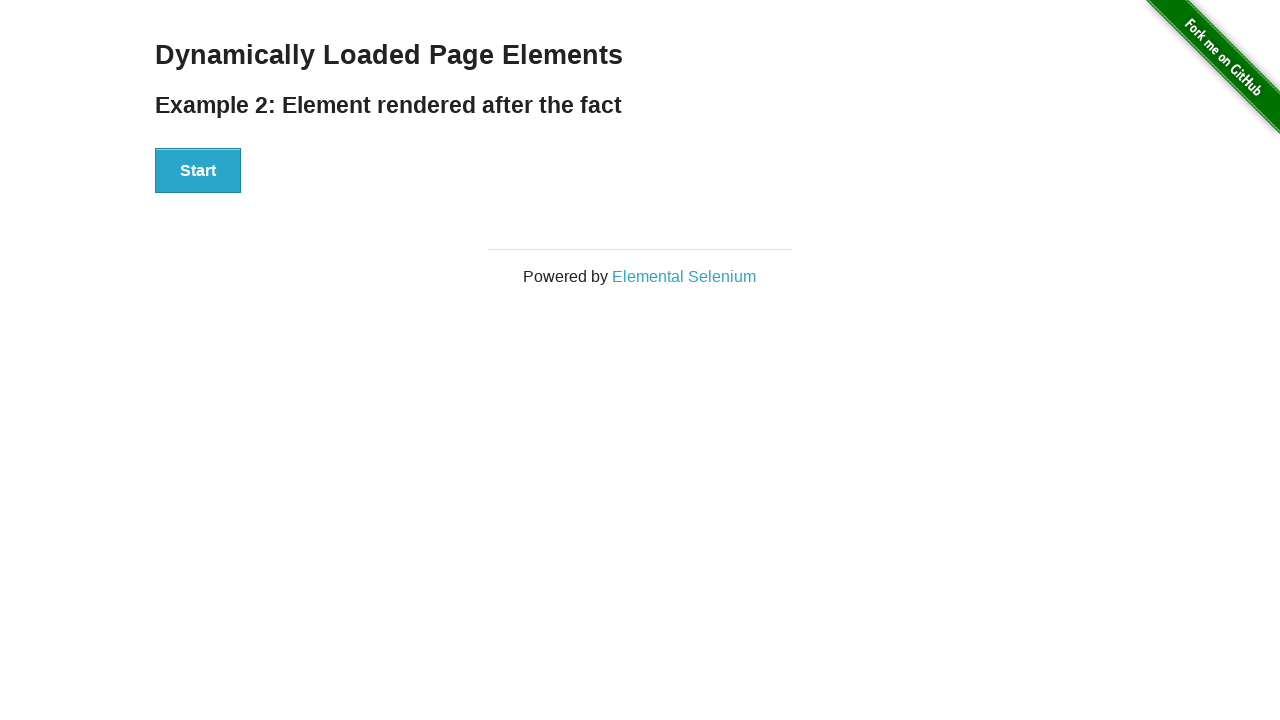

Located 'Hello World!' heading element
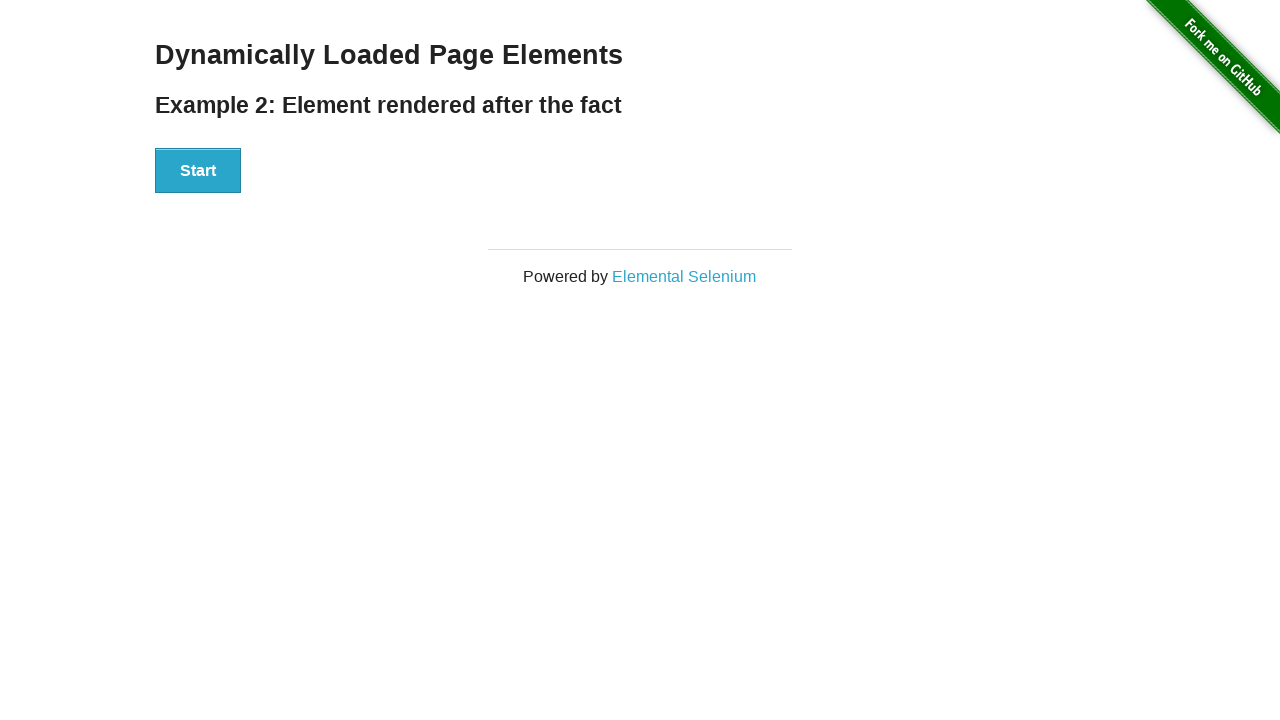

Verified 'Hello World!' heading is initially not visible
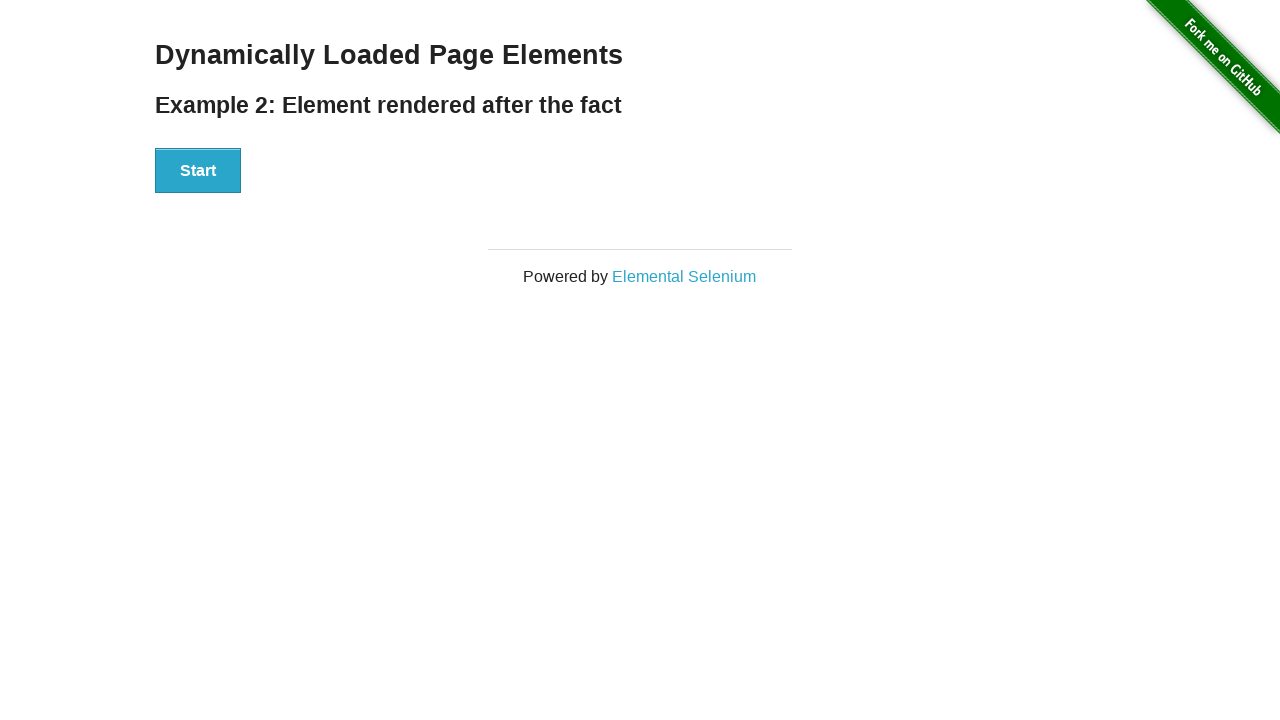

Clicked Start button to trigger dynamic content loading at (198, 171) on internal:role=button[name="Start"i]
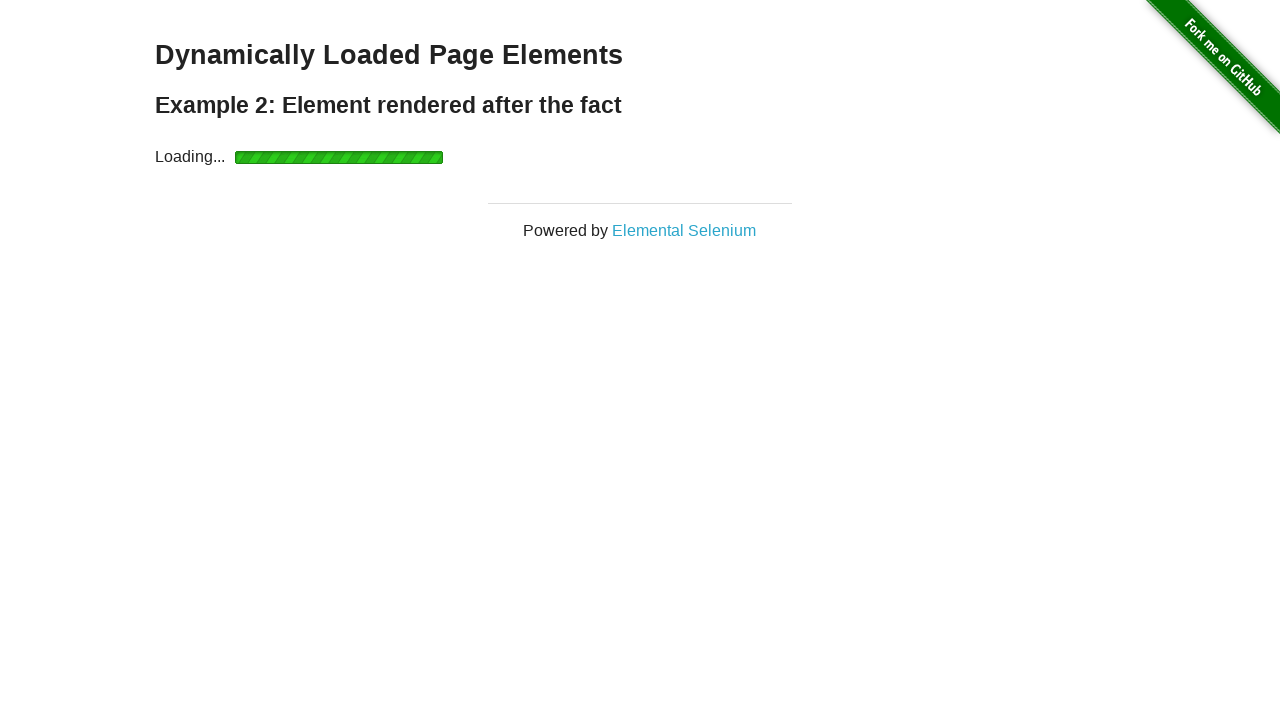

Waited for 'Hello World!' heading to become visible
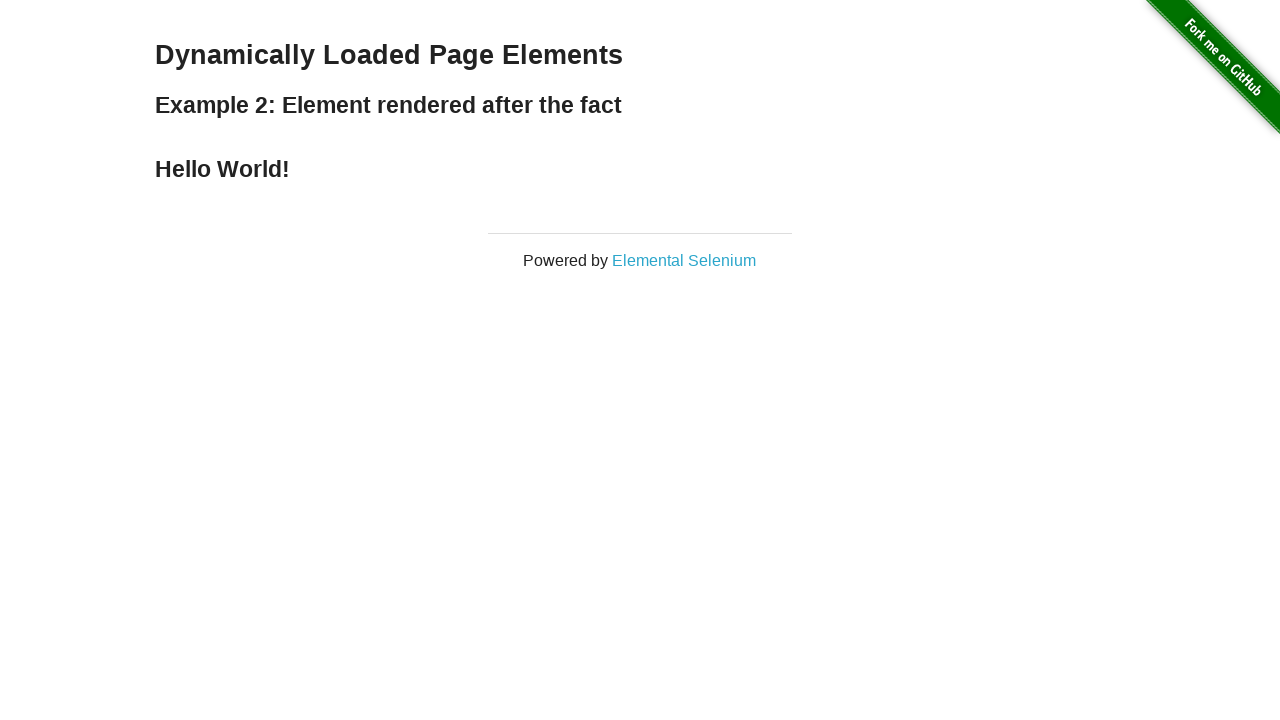

Verified 'Hello World!' heading is now visible after dynamic loading
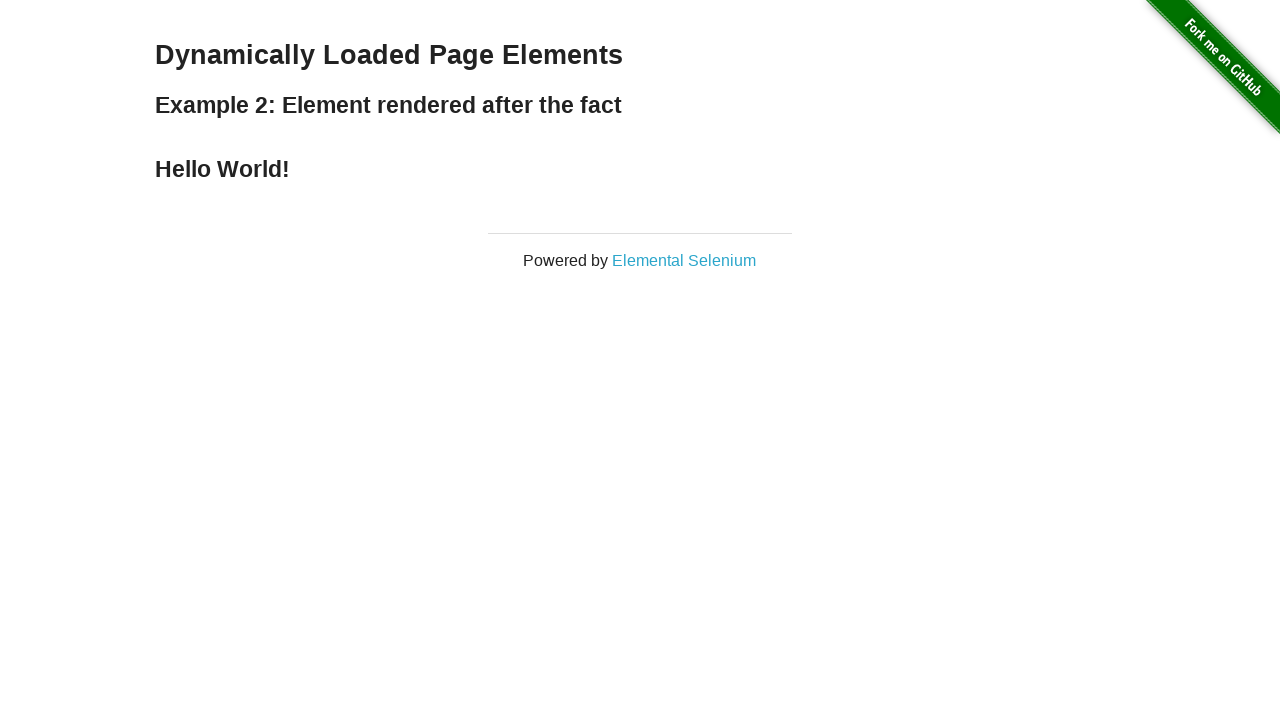

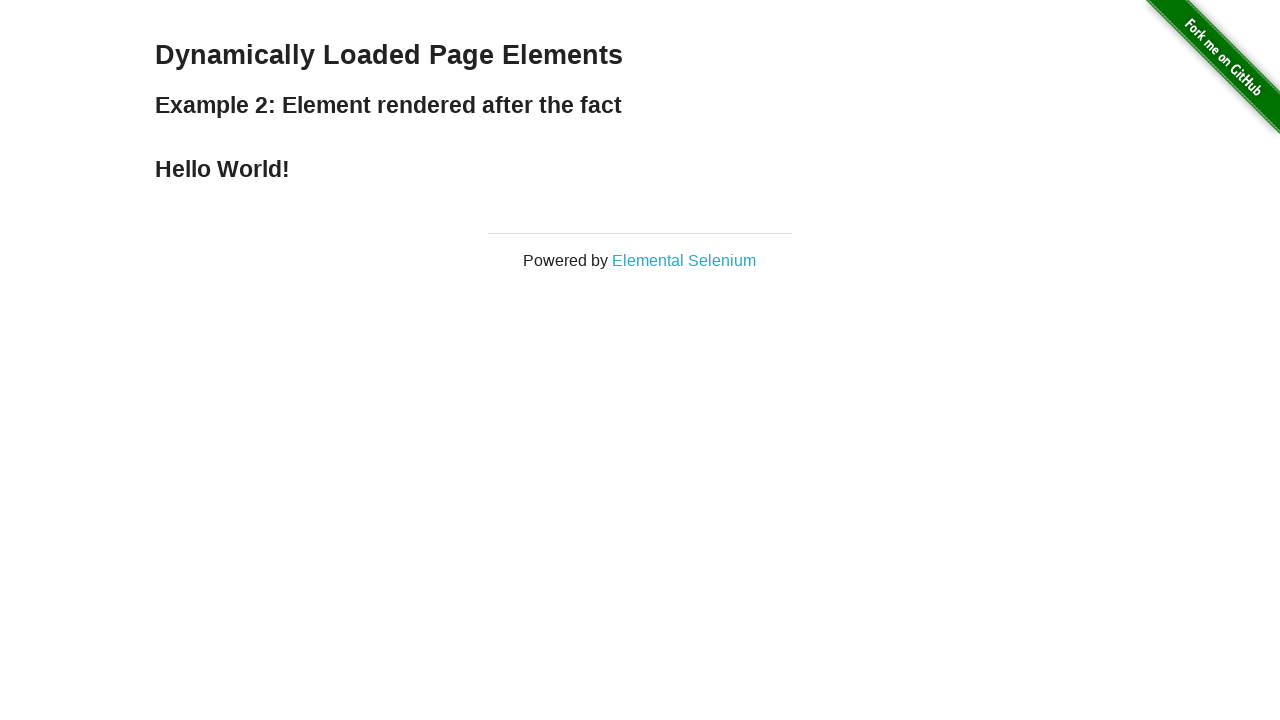